Tests signup form validation by attempting to submit without a password

Starting URL: https://vue-demo.daniel-avellaneda.com/signup

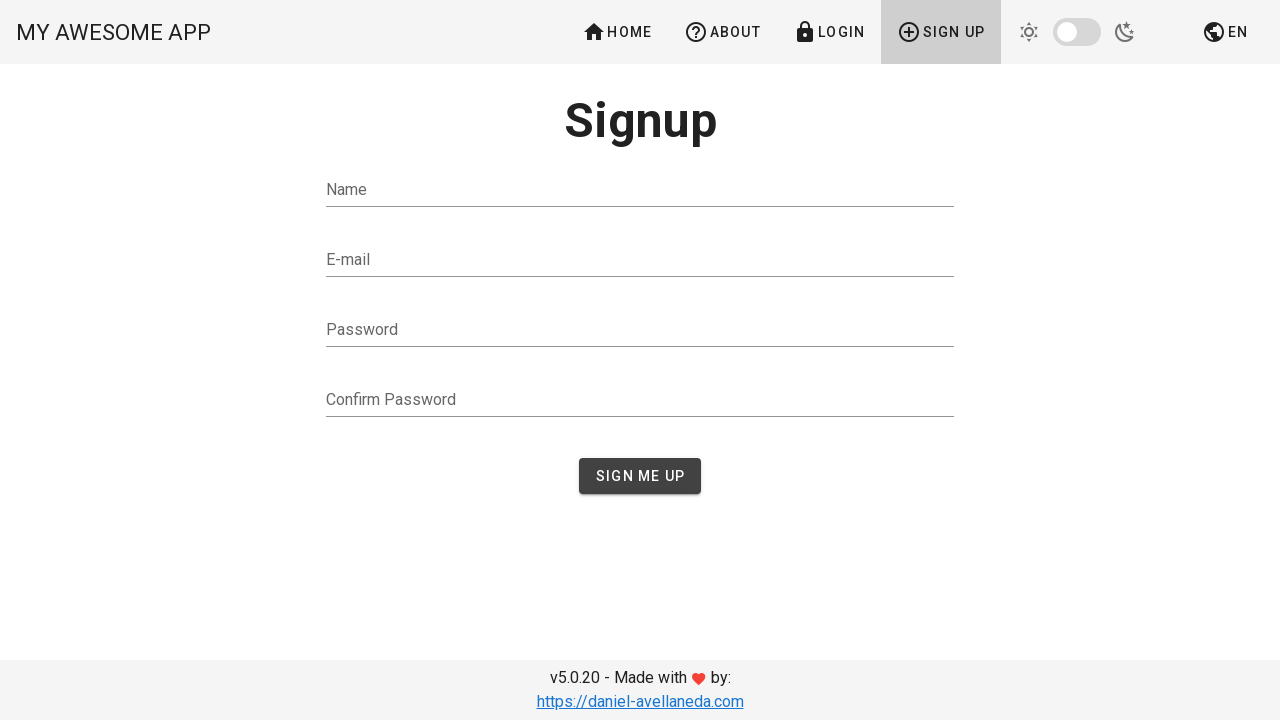

Filled name field with 'Petar Petrovic' on #name
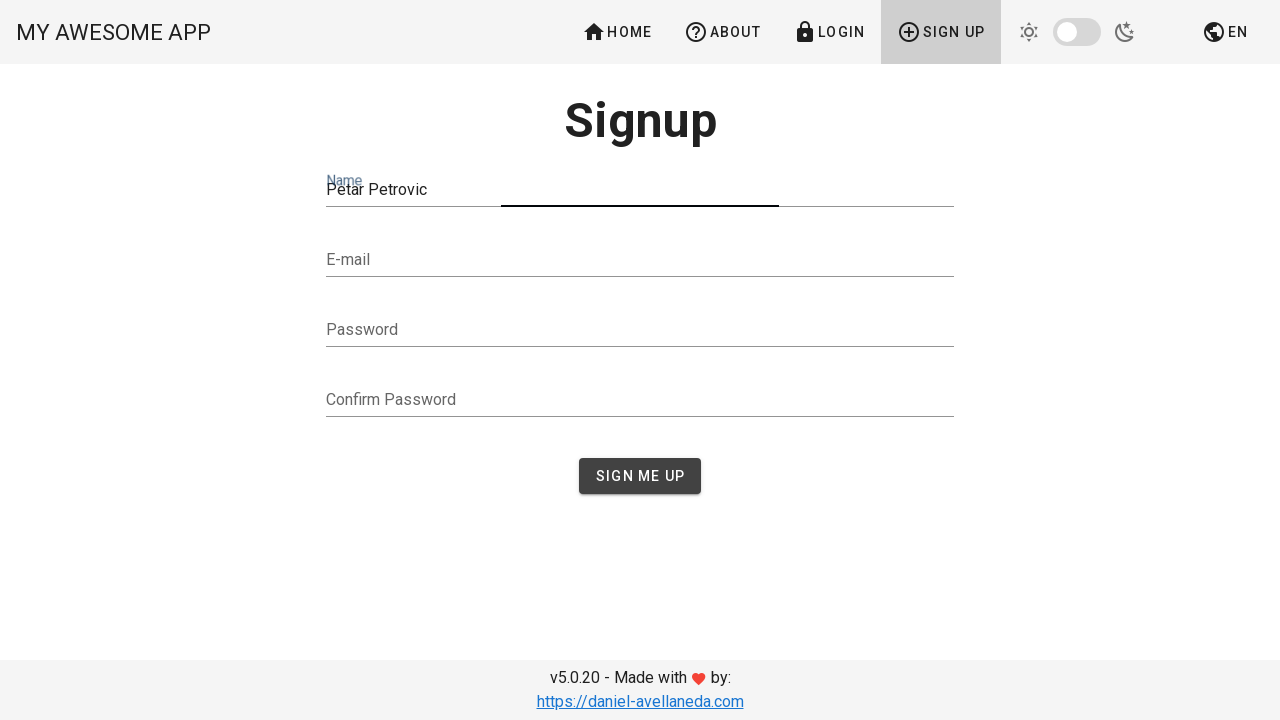

Filled email field with 'petarpetrovic@gmail.com' on #email
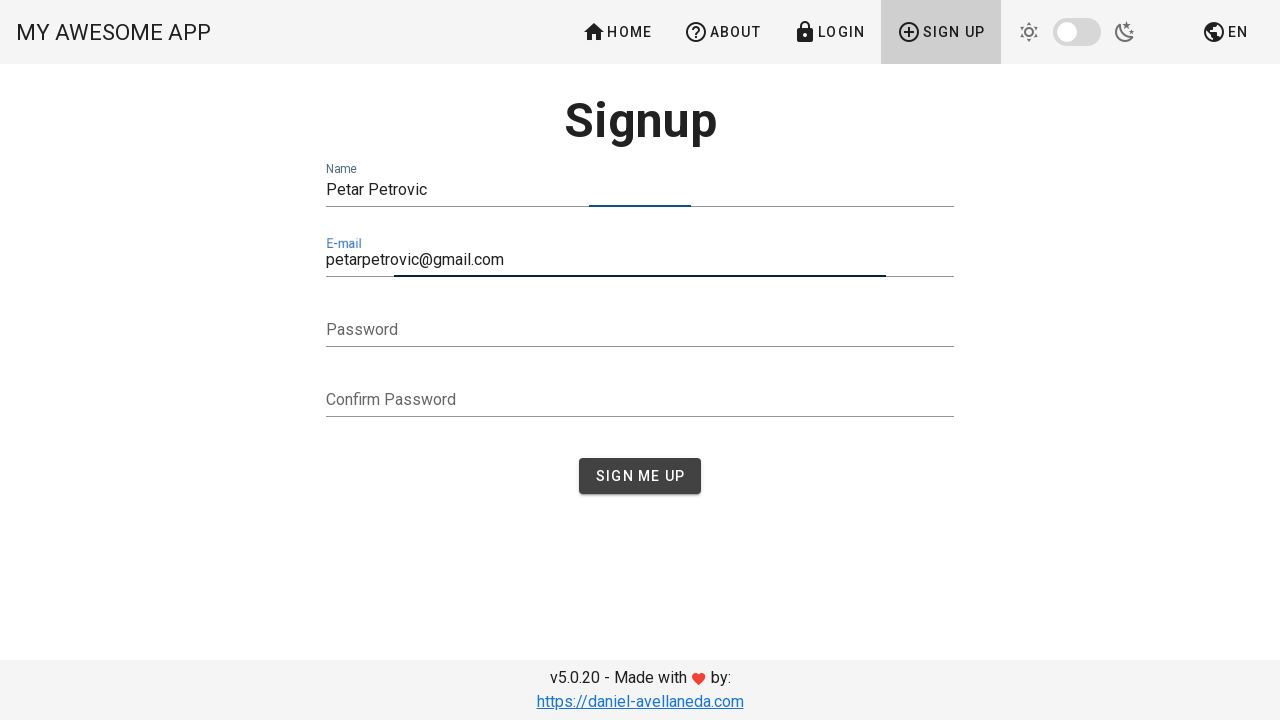

Left password field empty on #password
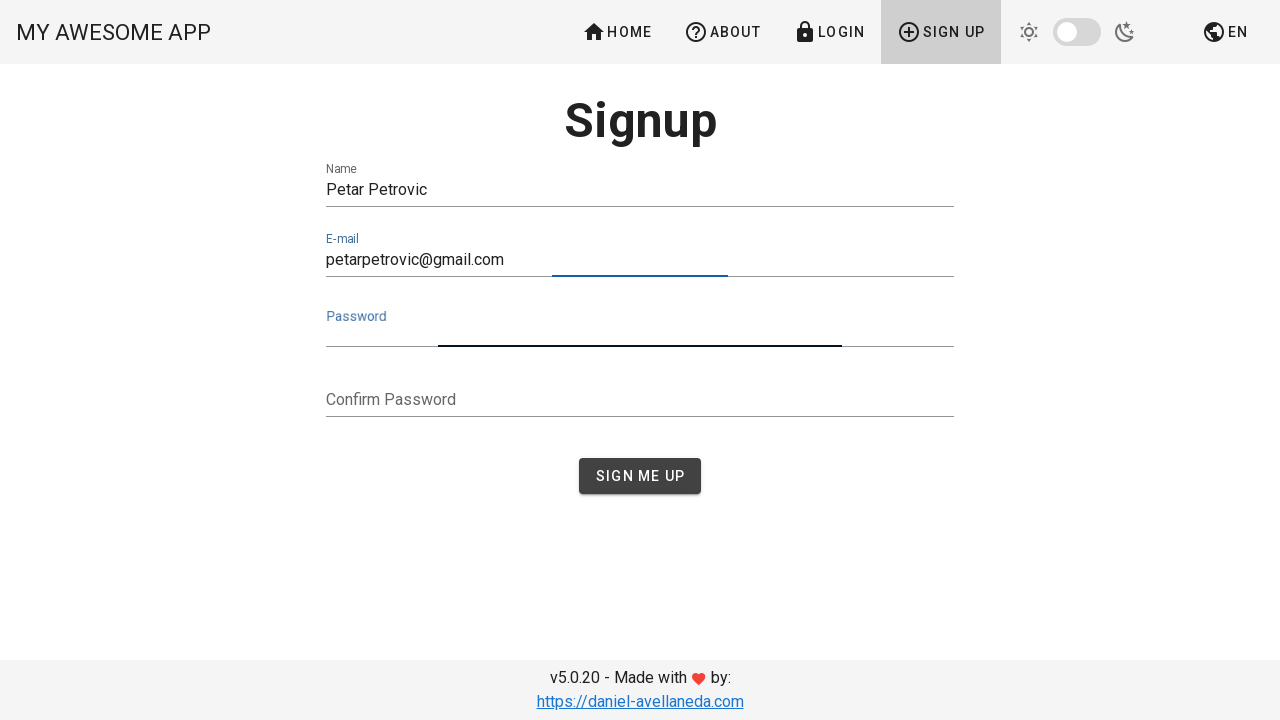

Filled confirm password field with 'petar7260' on #confirmPassword
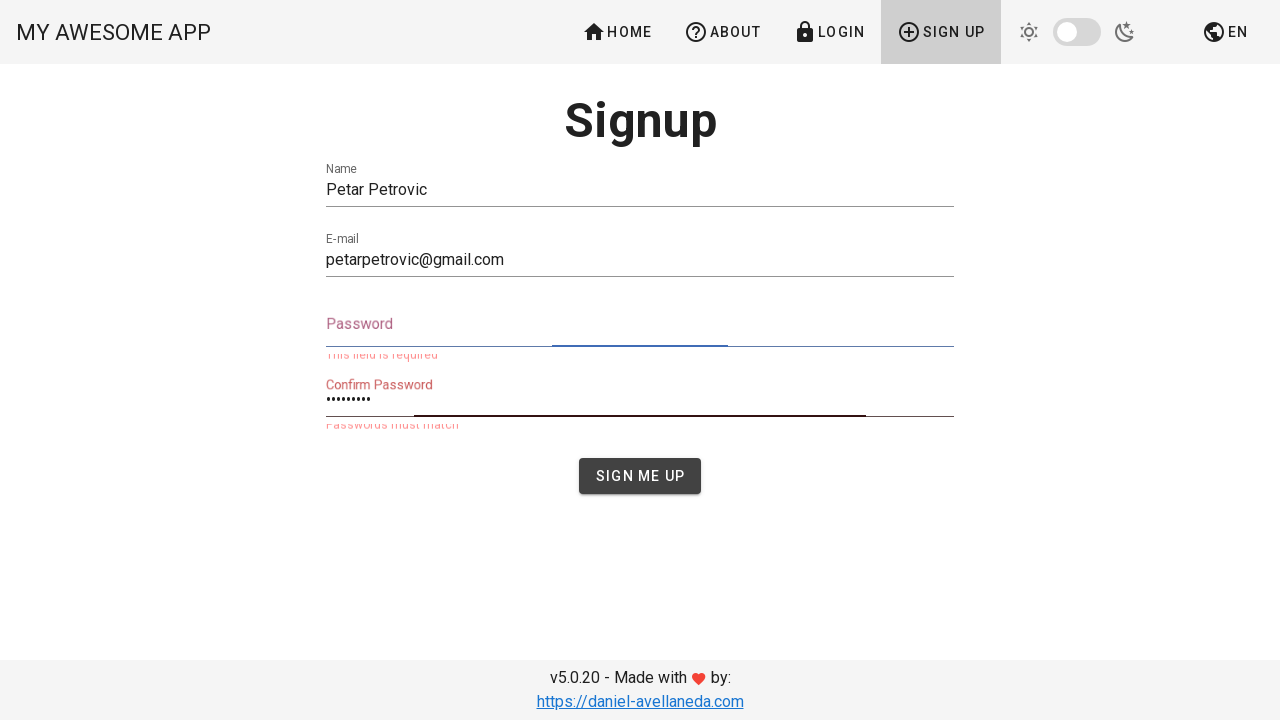

Clicked sign up button at (640, 476) on #app > div > main > div > div.container.container--fluid > div > div > div.flex.
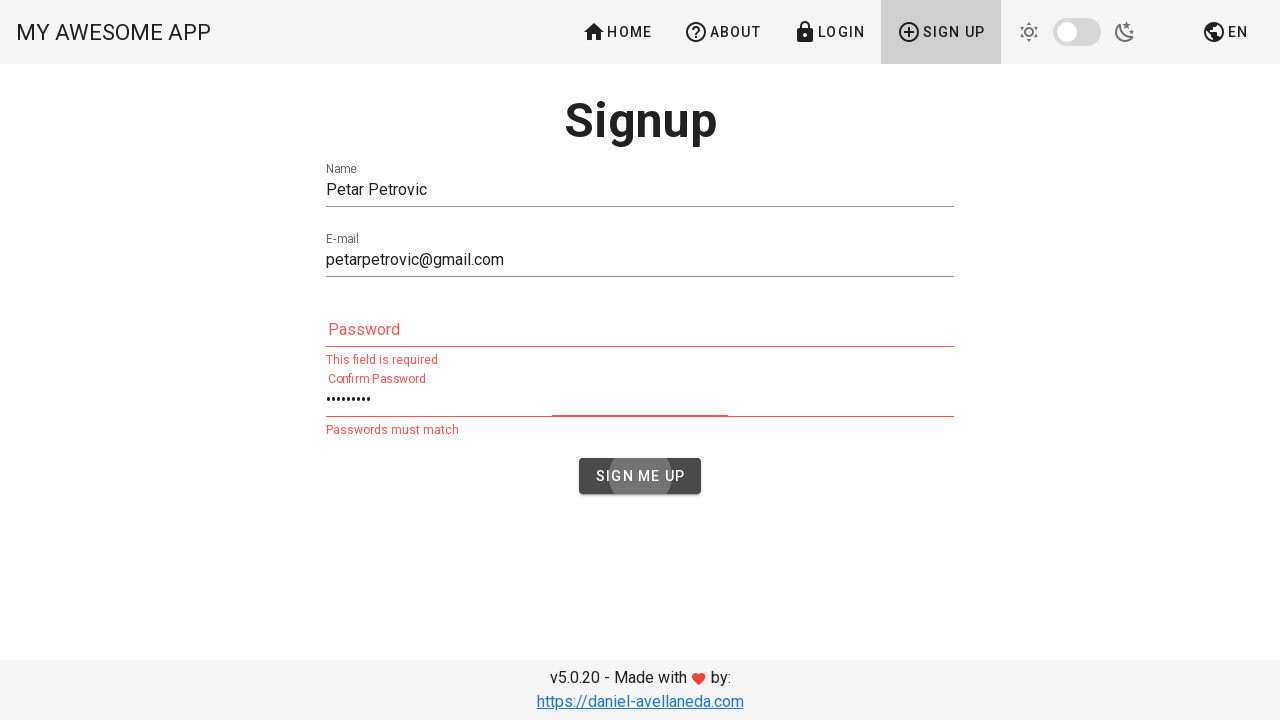

Password validation error message appeared
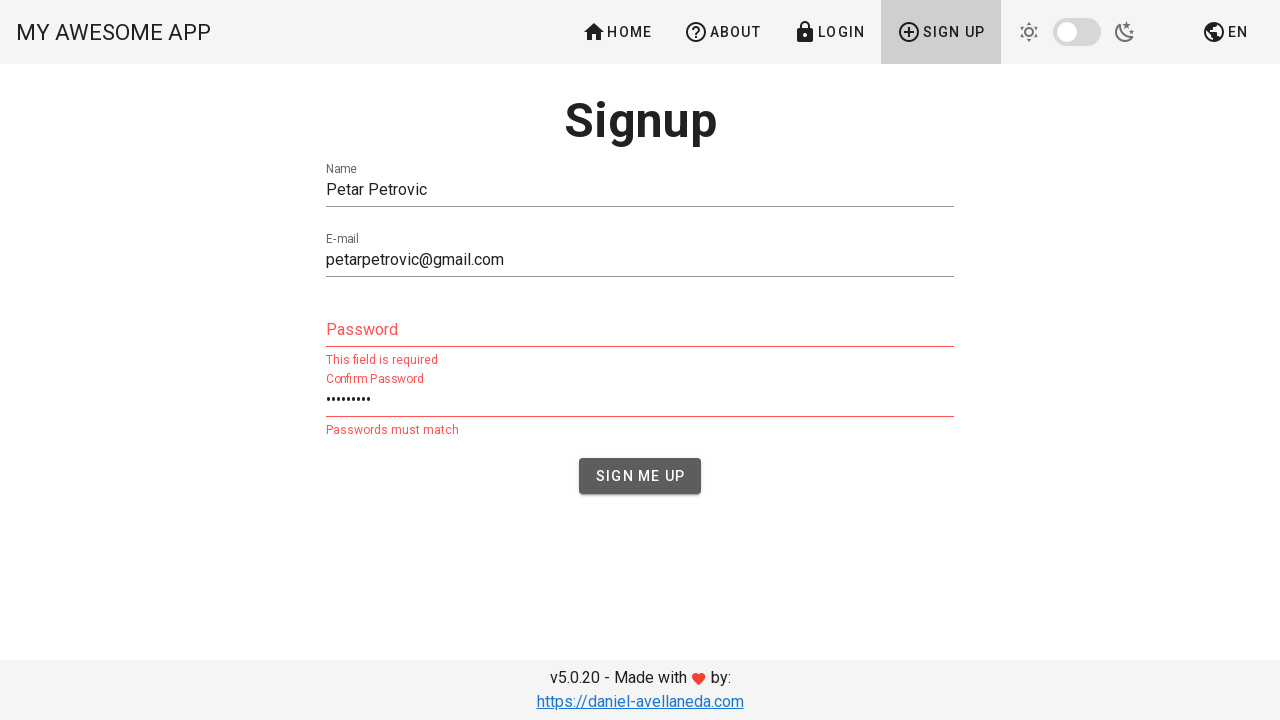

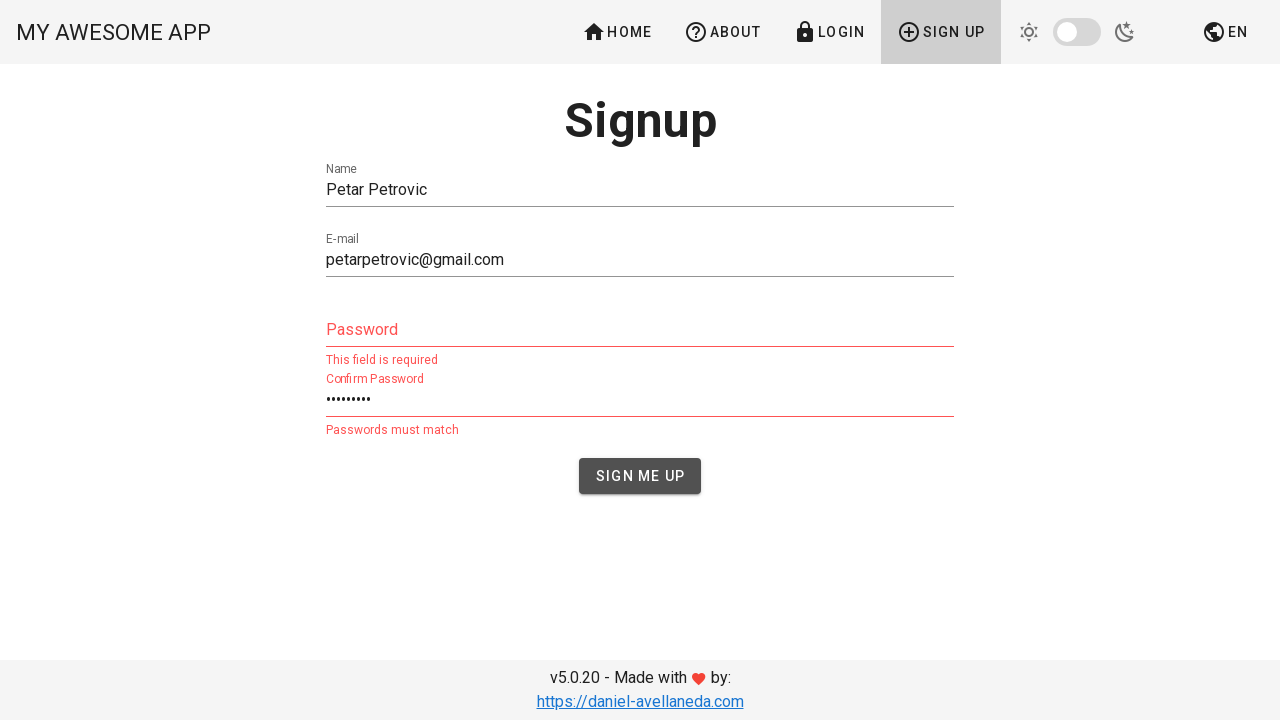